Tests mouse click interactions including double-click and right-click (context click) on button elements on a demo page

Starting URL: https://demoqa.com/buttons

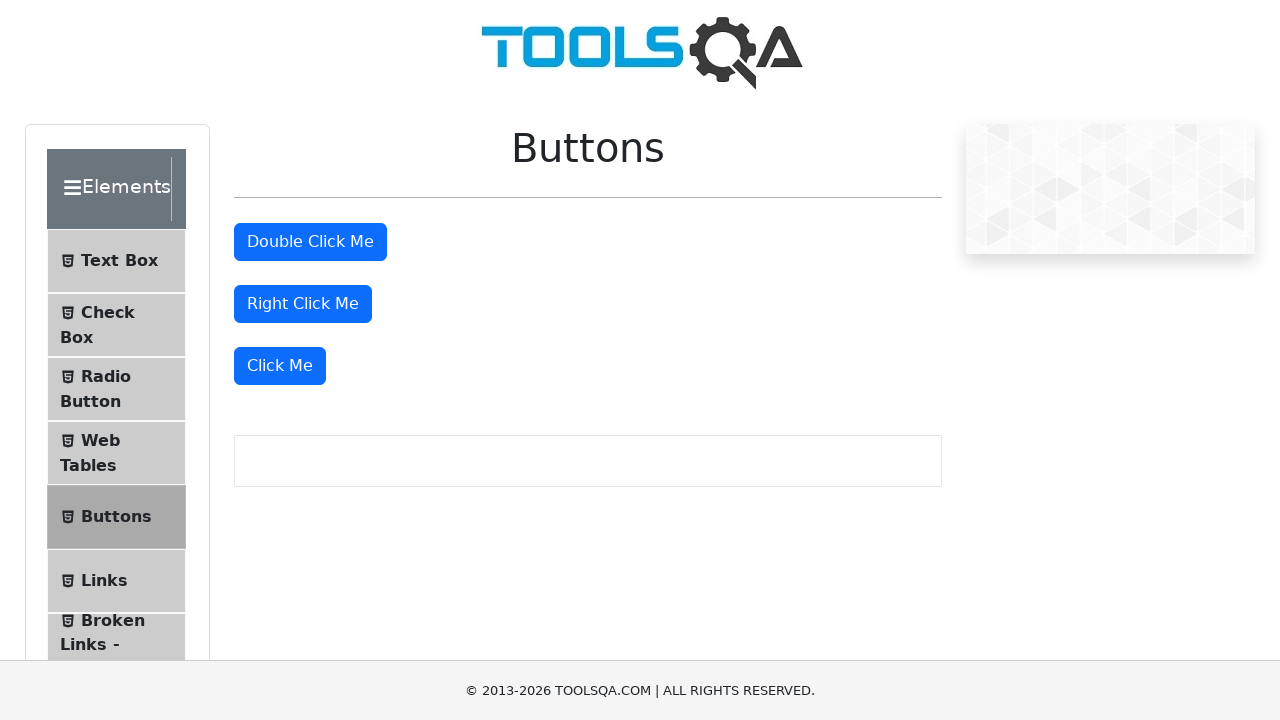

Double-clicked the double click button at (310, 242) on #doubleClickBtn
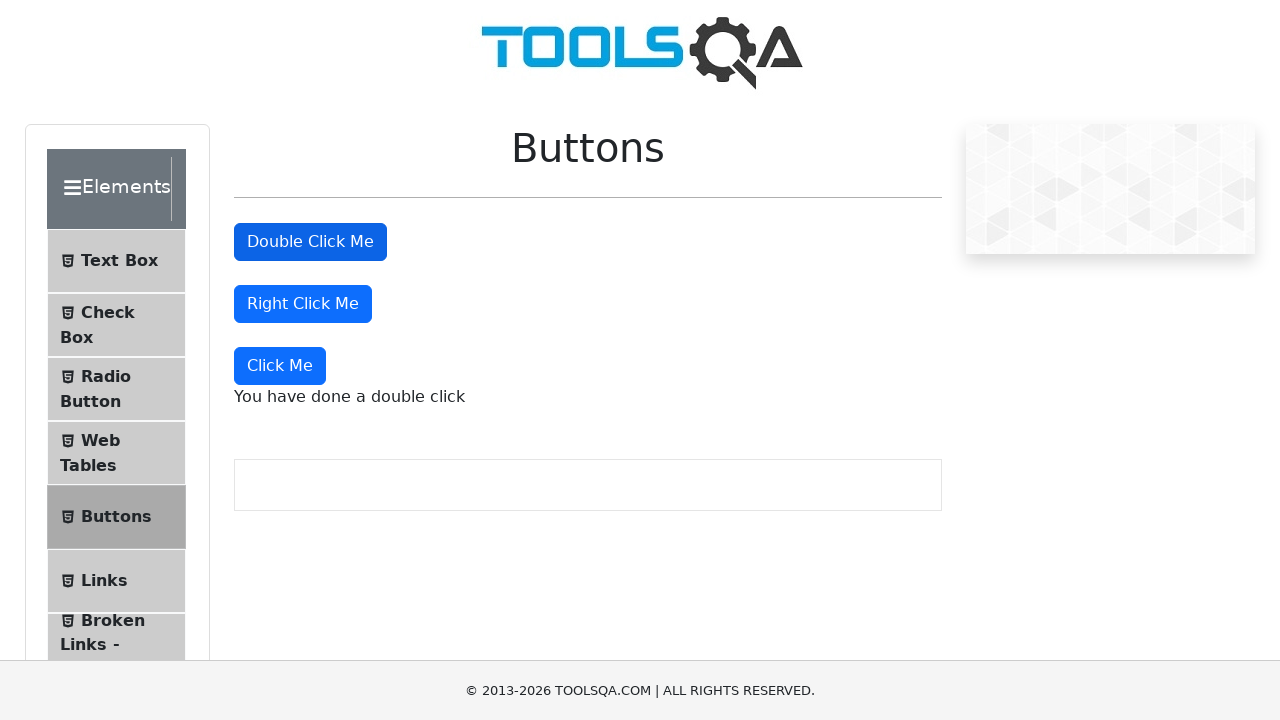

Right-clicked the right click button at (303, 304) on #rightClickBtn
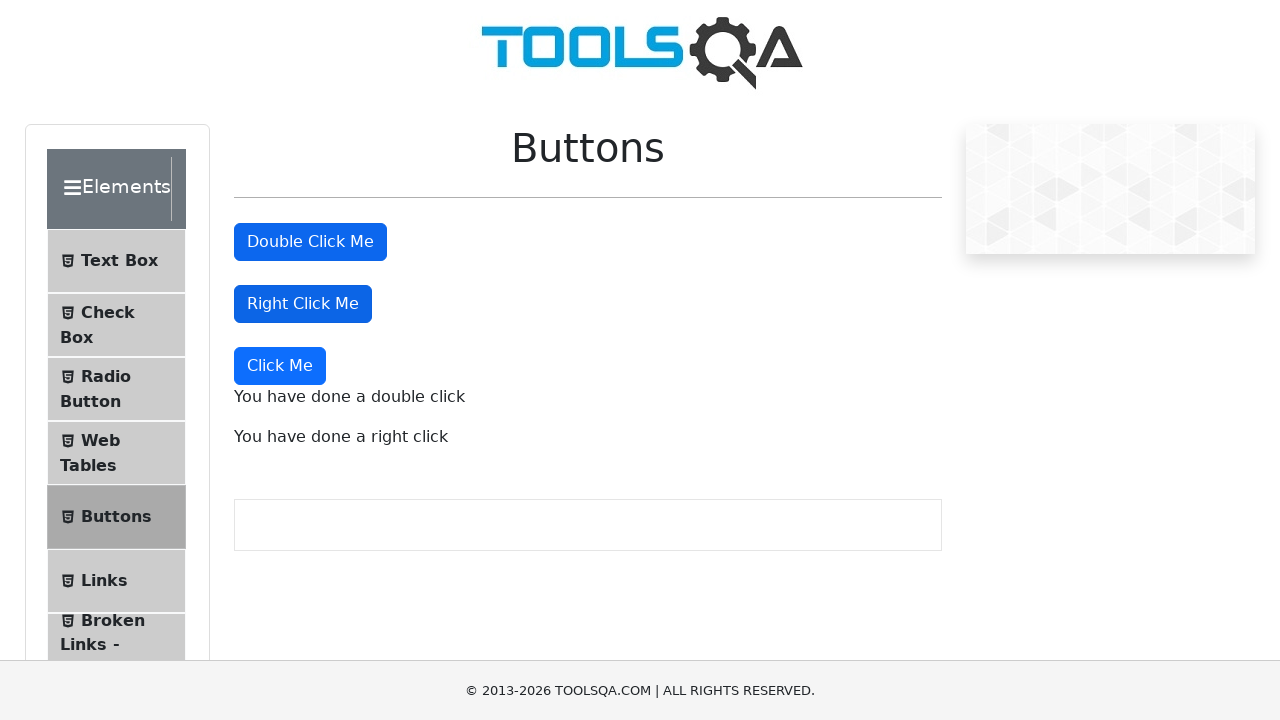

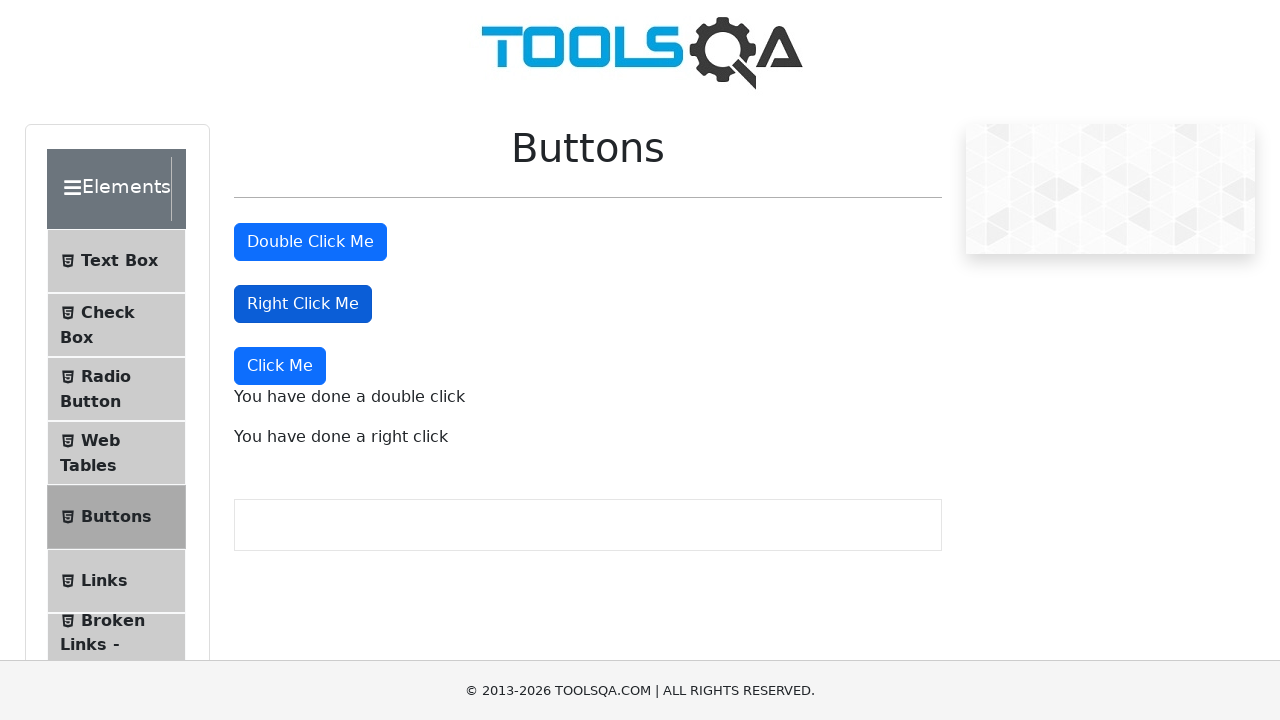